Navigates to Merriam-Webster dictionary homepage and verifies that links are present on the page by waiting for anchor elements to load.

Starting URL: https://www.merriam-webster.com/

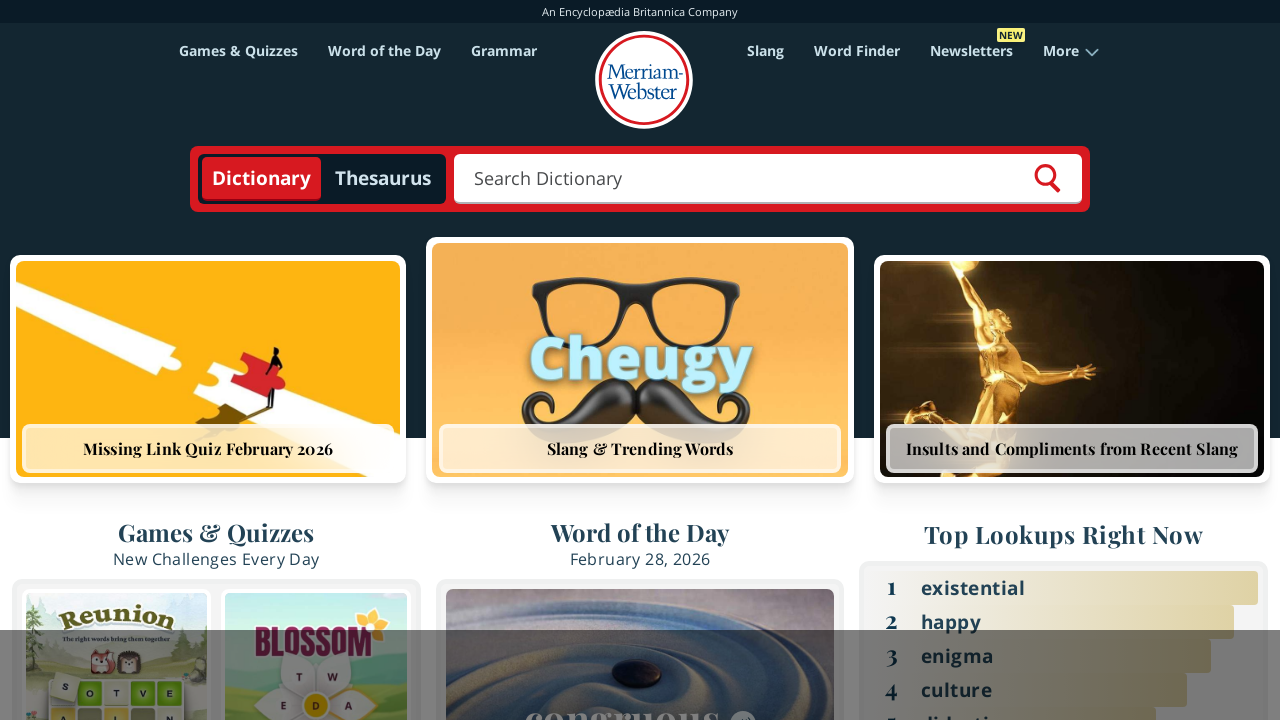

Navigated to Merriam-Webster dictionary homepage
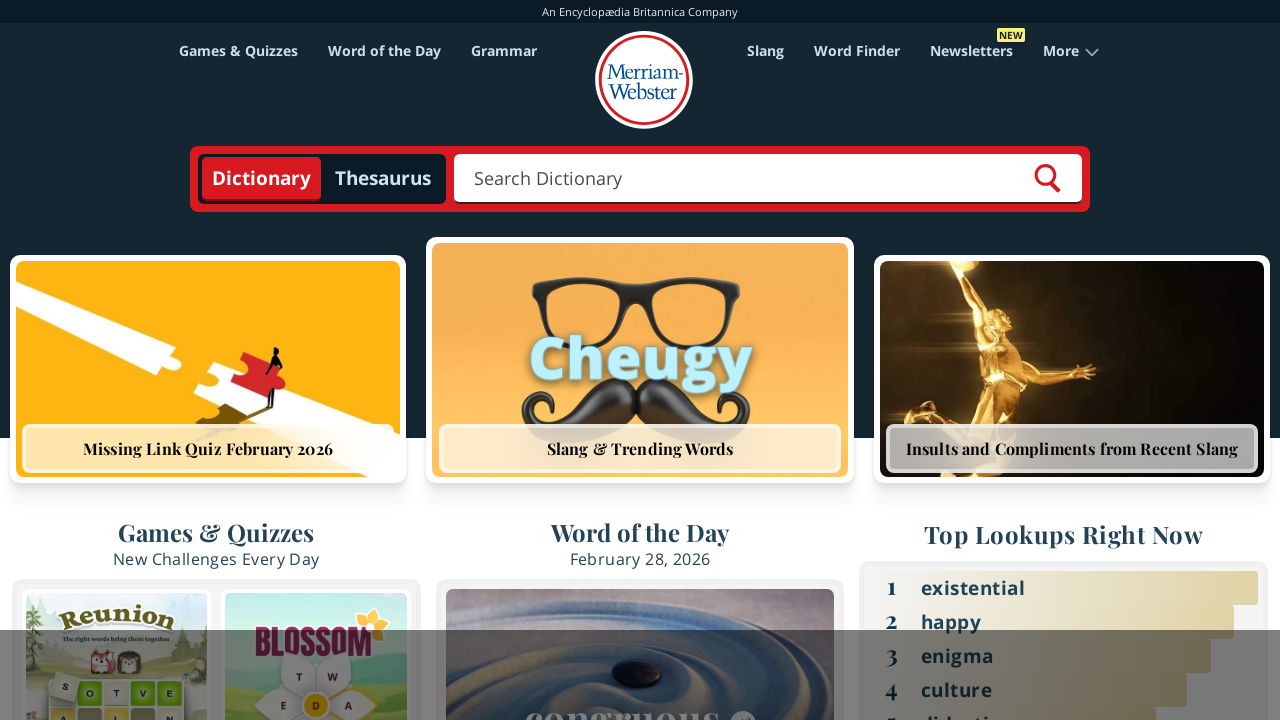

Waited for anchor elements to load on the page
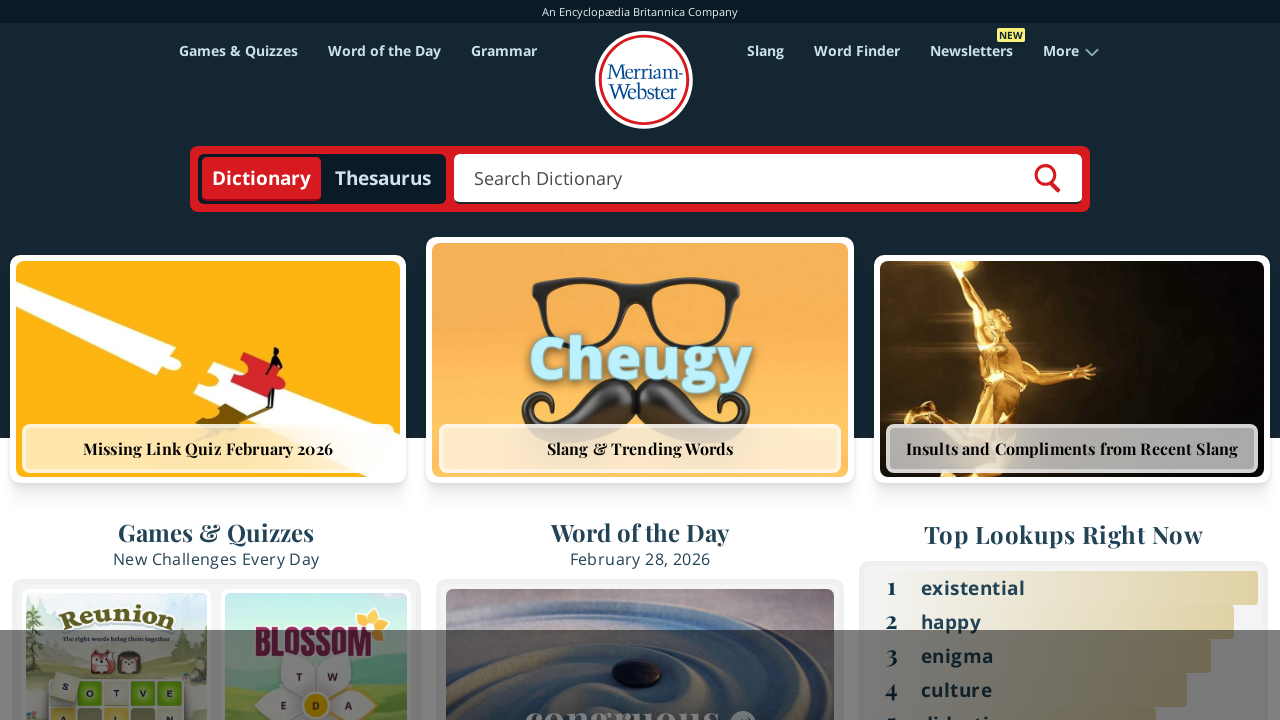

Located all anchor elements on the page
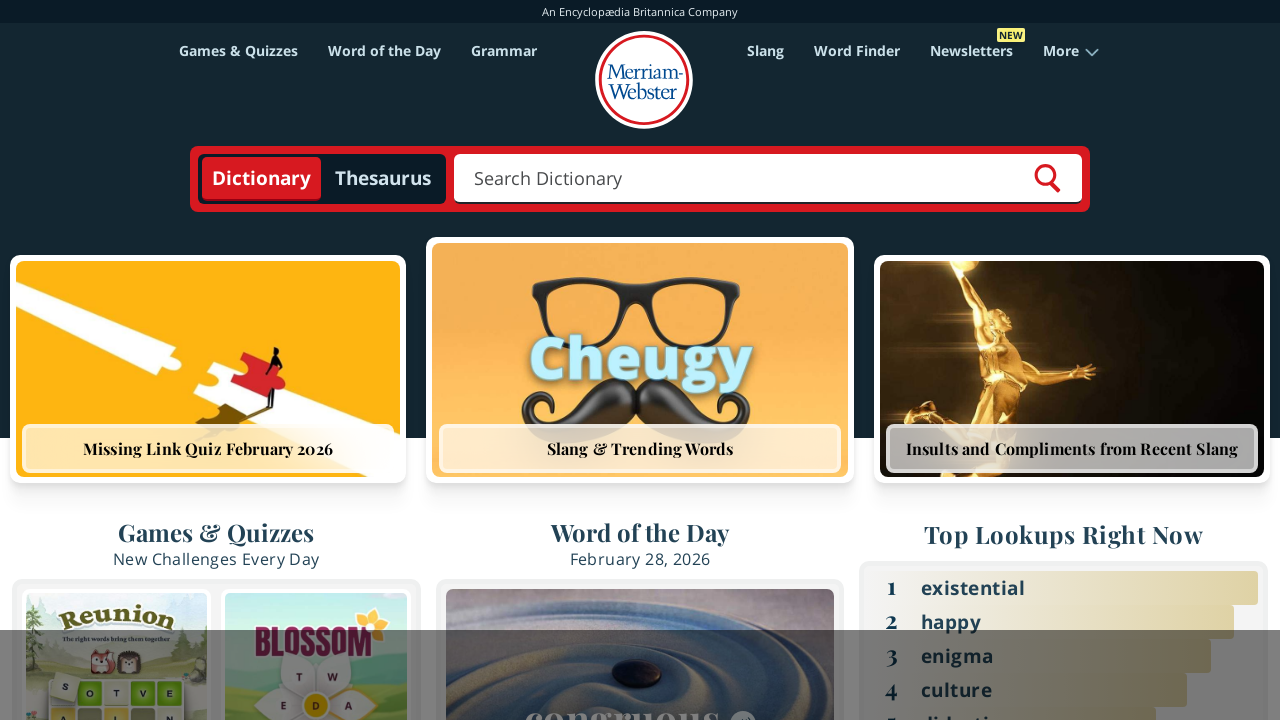

Verified that multiple links exist on the page
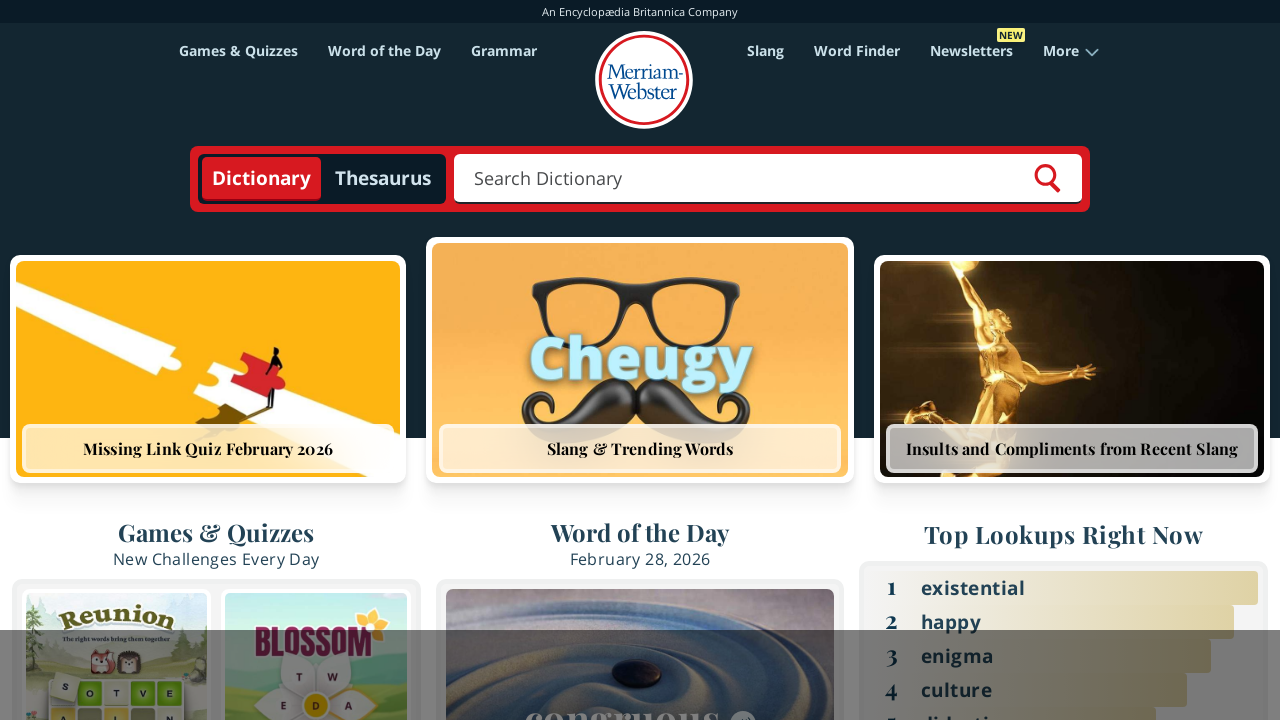

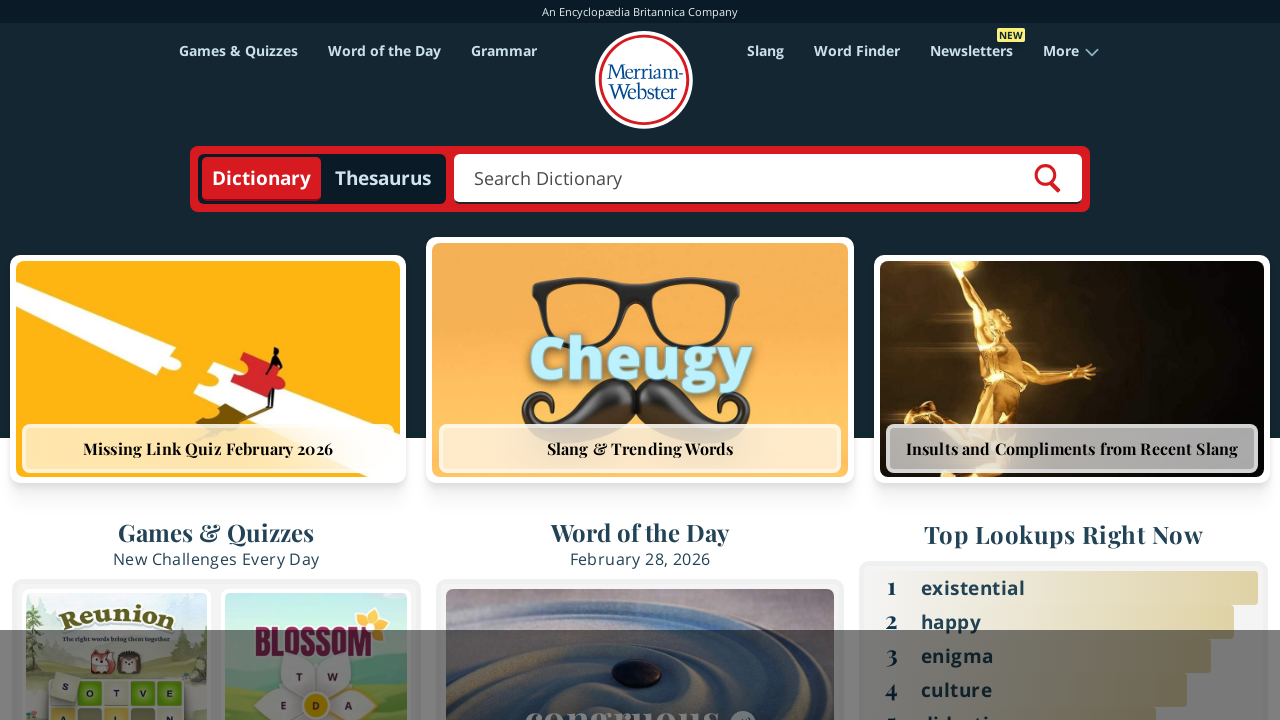